Tests nested frame handling by accessing child frames and checking checkboxes within them

Starting URL: https://ui.vision/demo/webtest/frames/

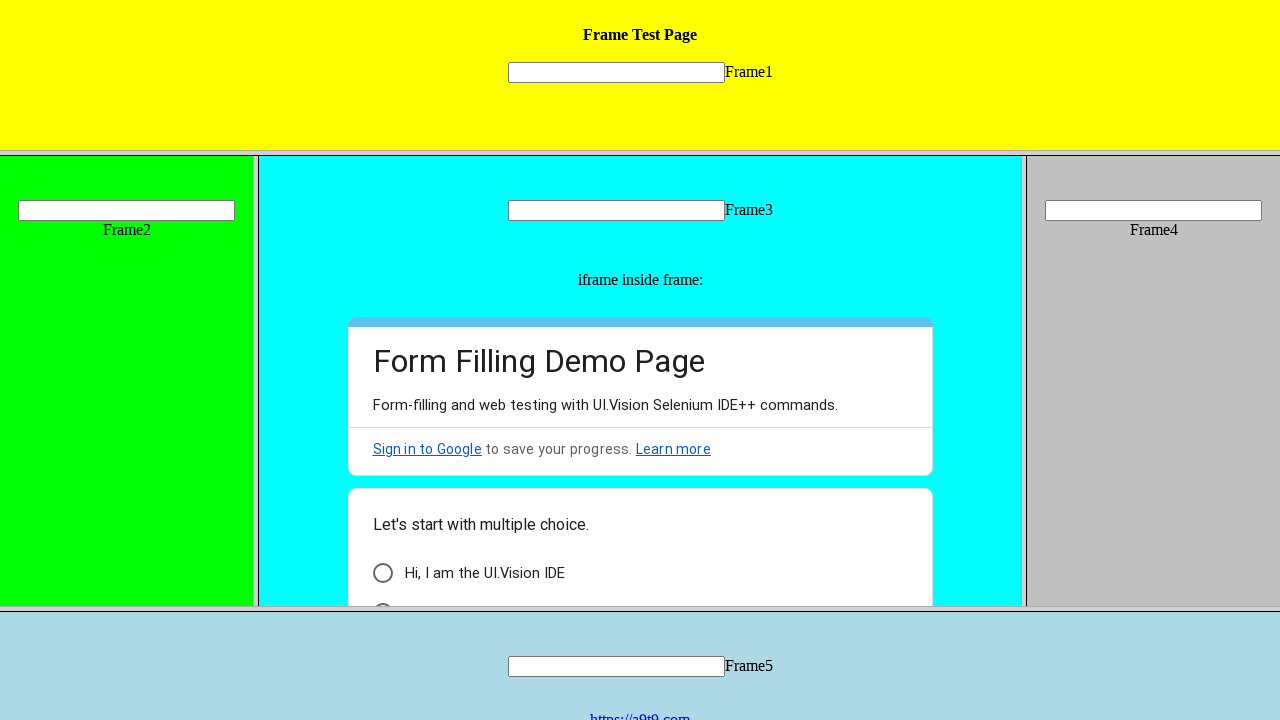

Retrieved parent frame with URL https://ui.vision/demo/webtest/frames/frame_3.html
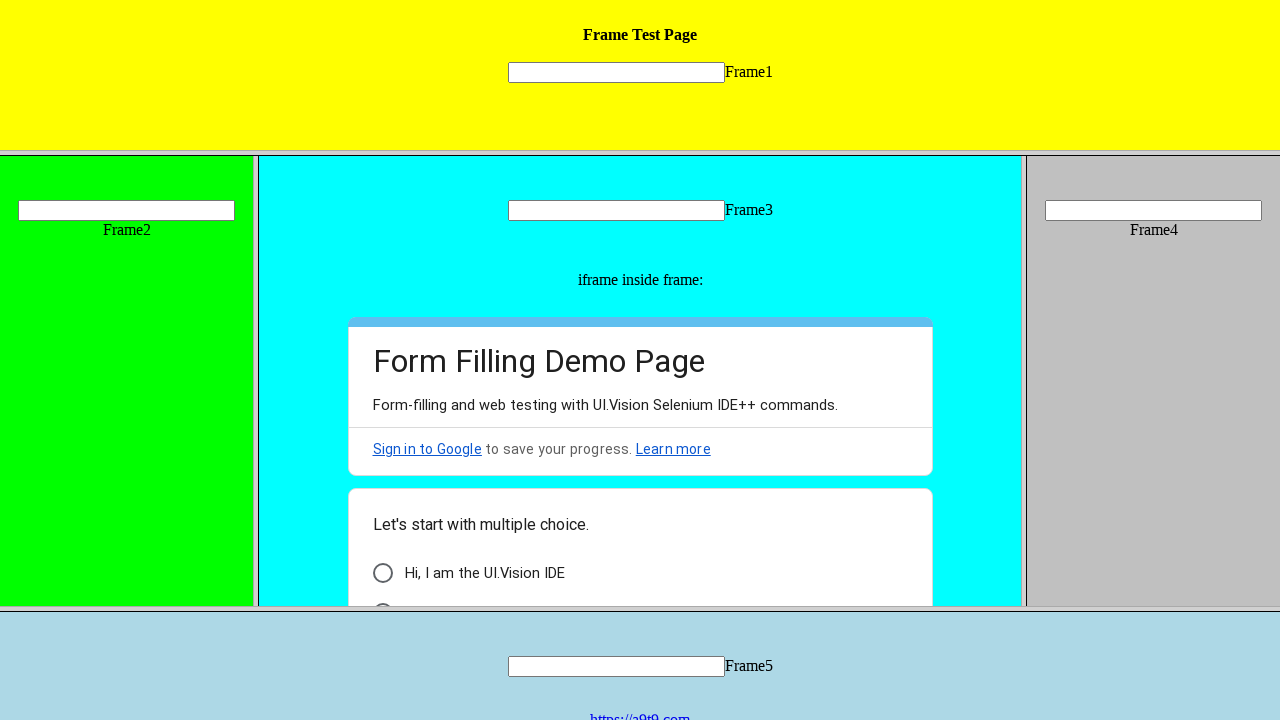

Retrieved child frames from parent frame
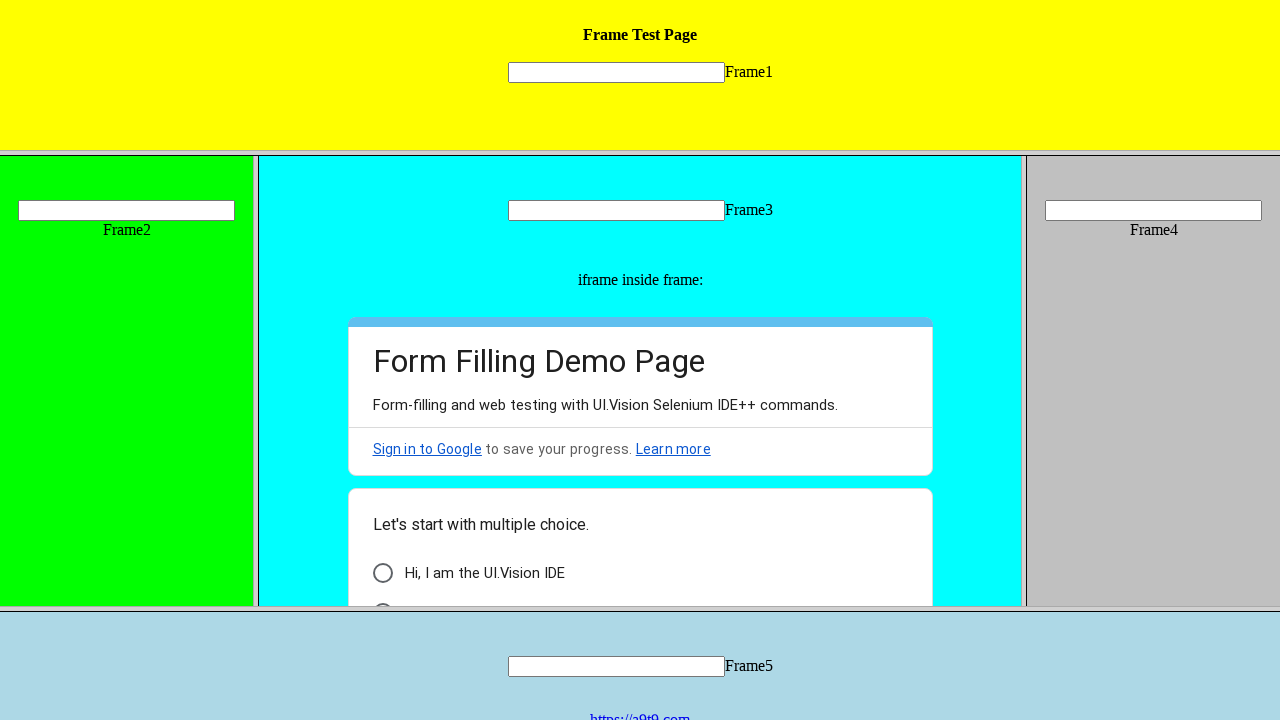

Checked first checkbox (i6) in child frame at (382, 573) on xpath=//*[@id="i6"]/div[3]/div
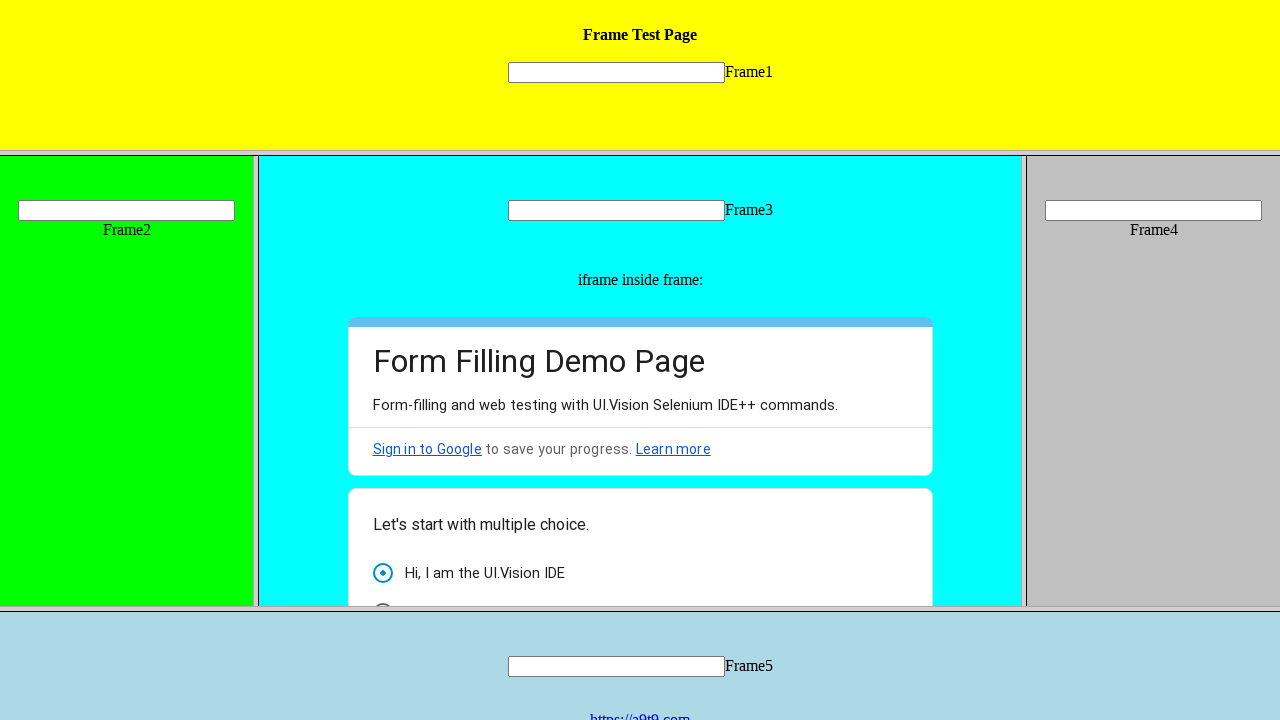

Checked second checkbox (i9) in child frame at (382, 596) on xpath=//*[@id="i9"]/div[3]/div
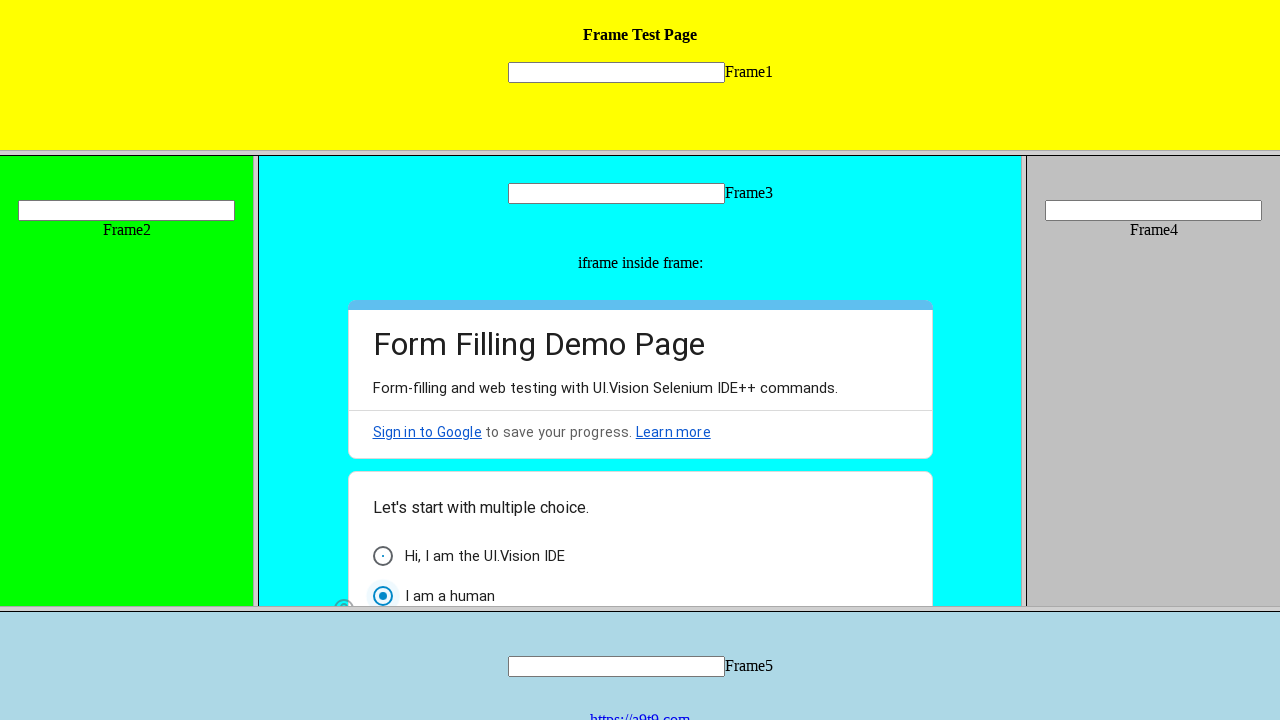

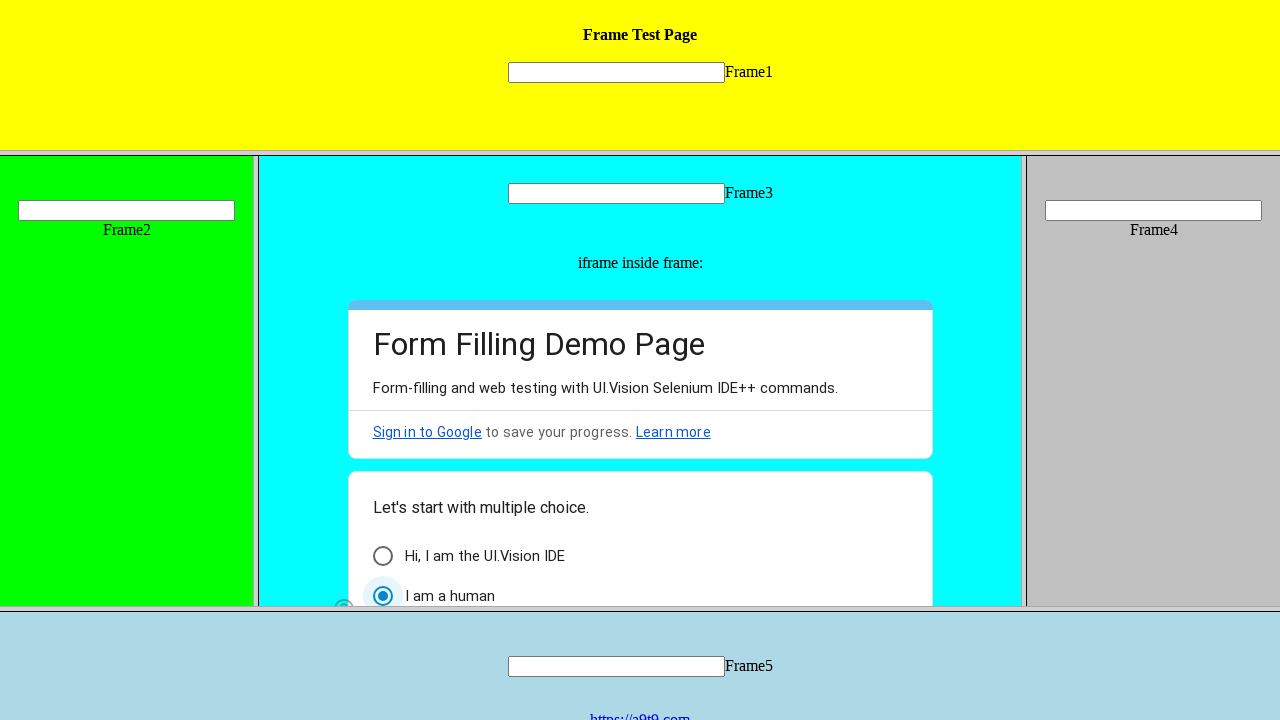